Tests multiple windows by opening a new window and verifying the text content

Starting URL: http://the-internet.herokuapp.com

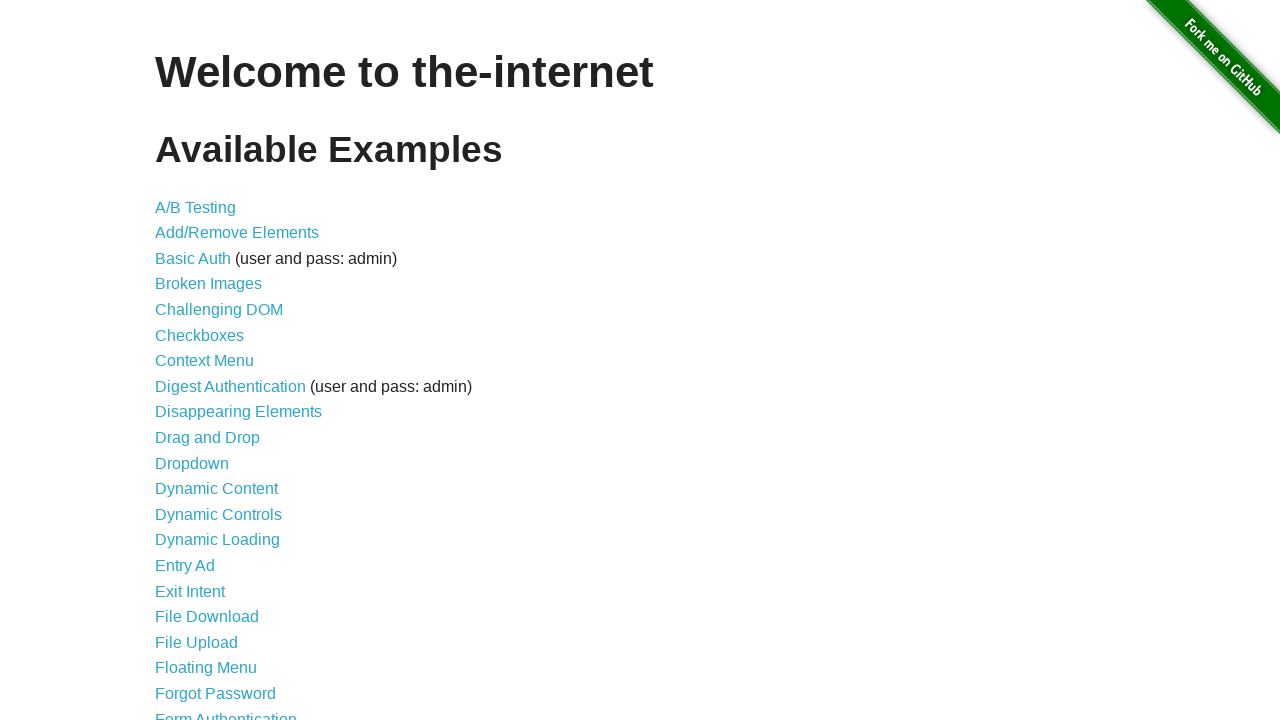

Clicked on Multiple Windows link at (218, 369) on a[href='/windows']
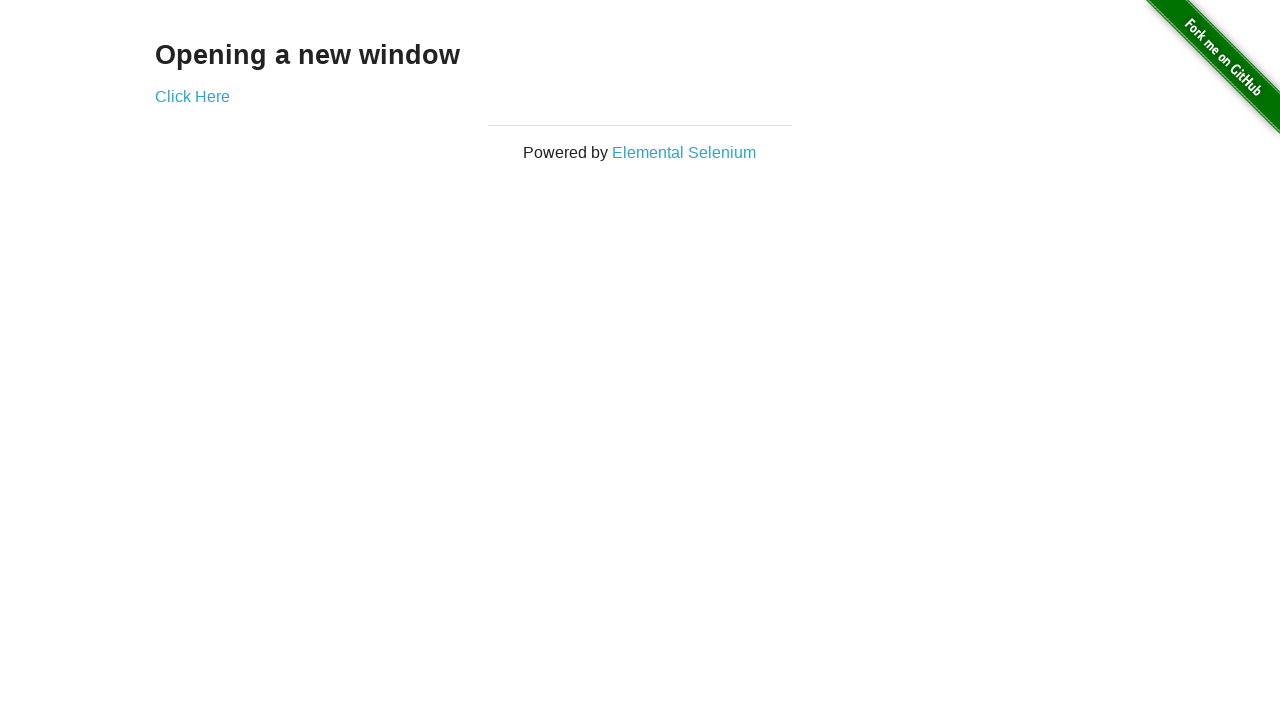

Clicked link to open new window at (192, 96) on a[href='/windows/new']
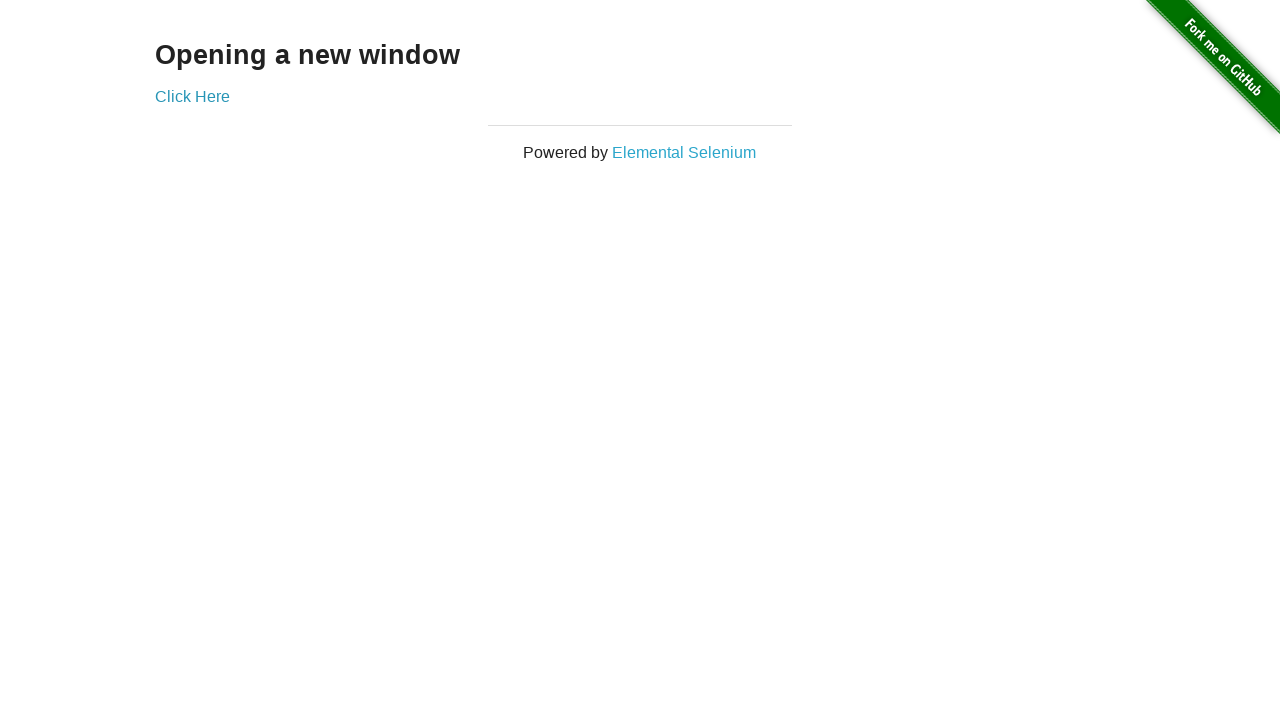

New window opened and captured
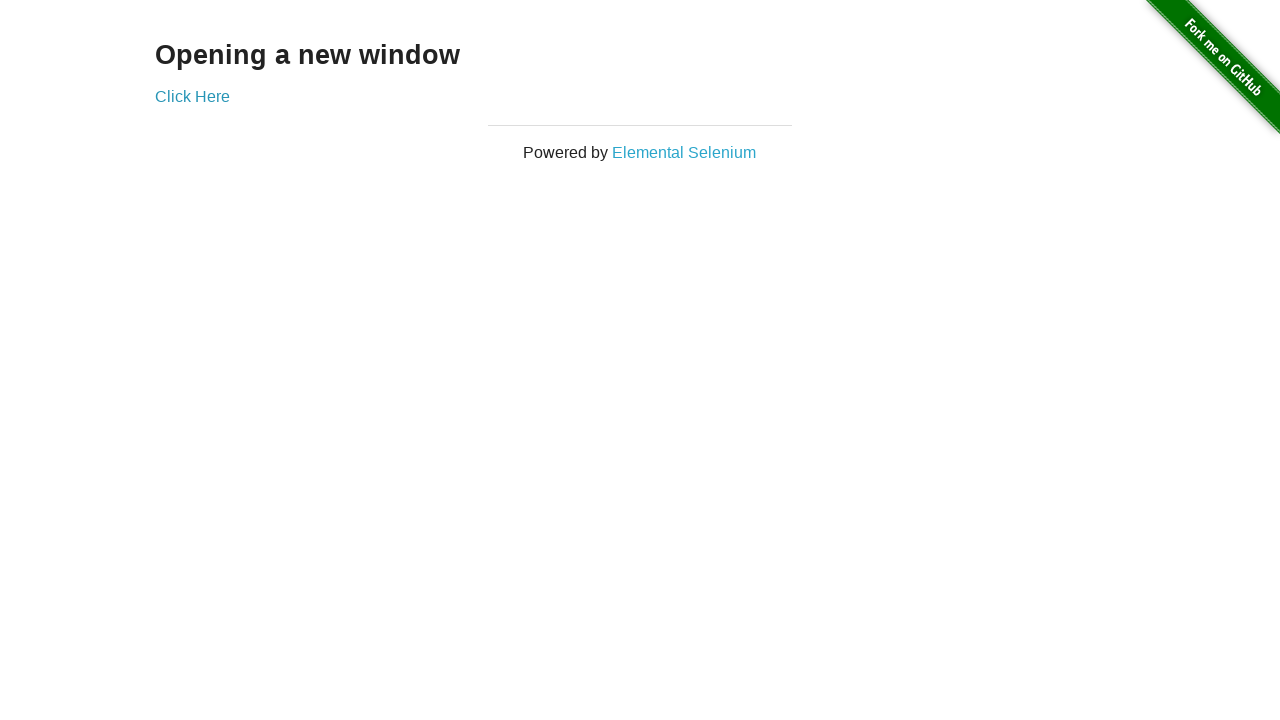

New page load state completed
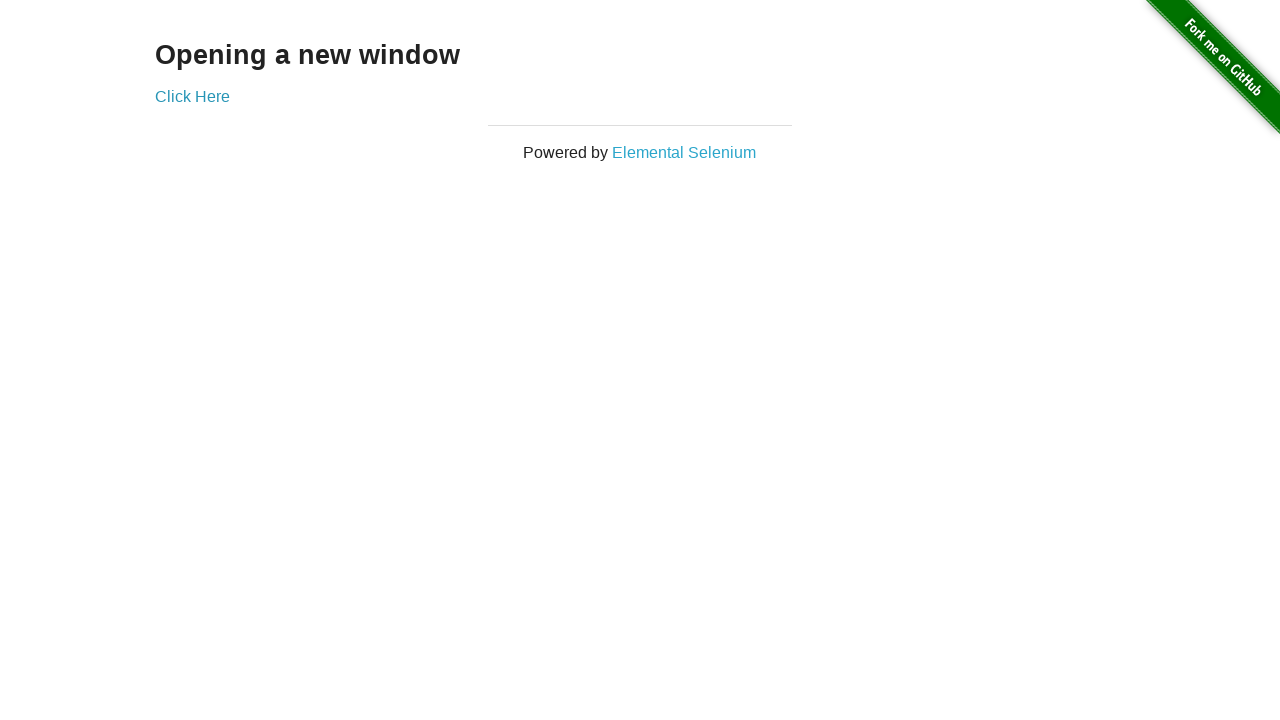

Retrieved title text: 'New Window'
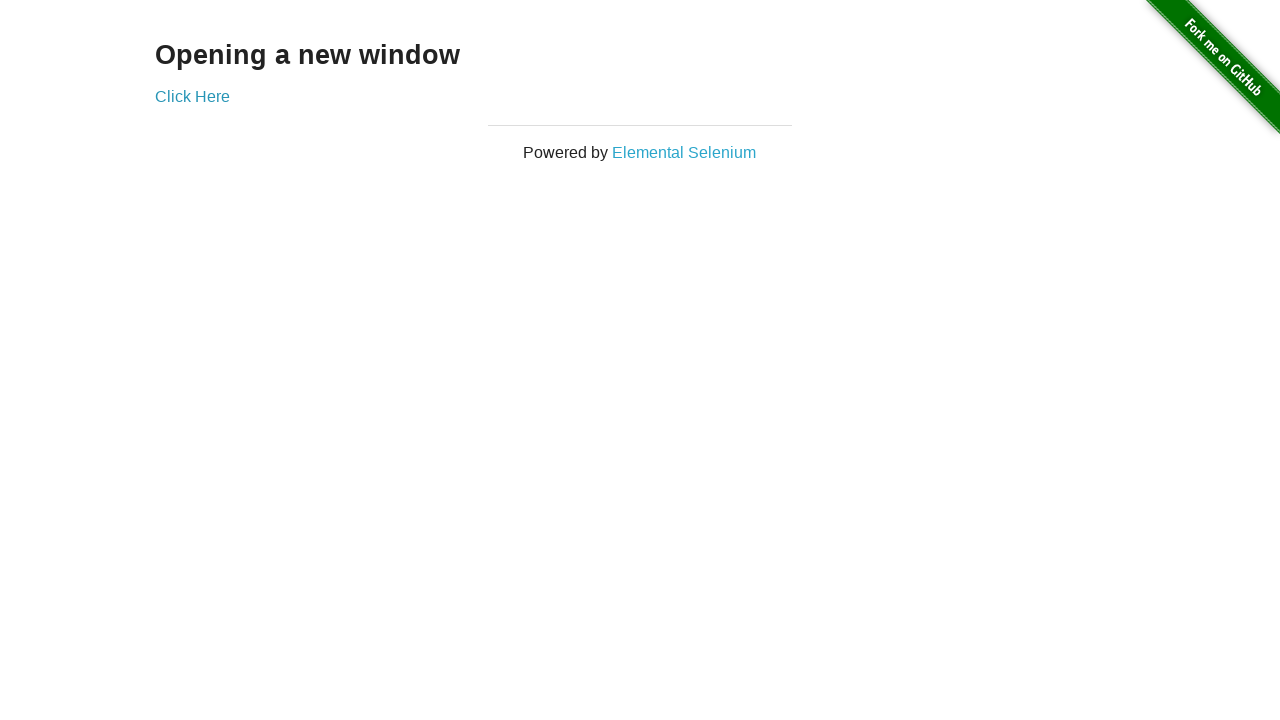

Verified new page title is 'New Window'
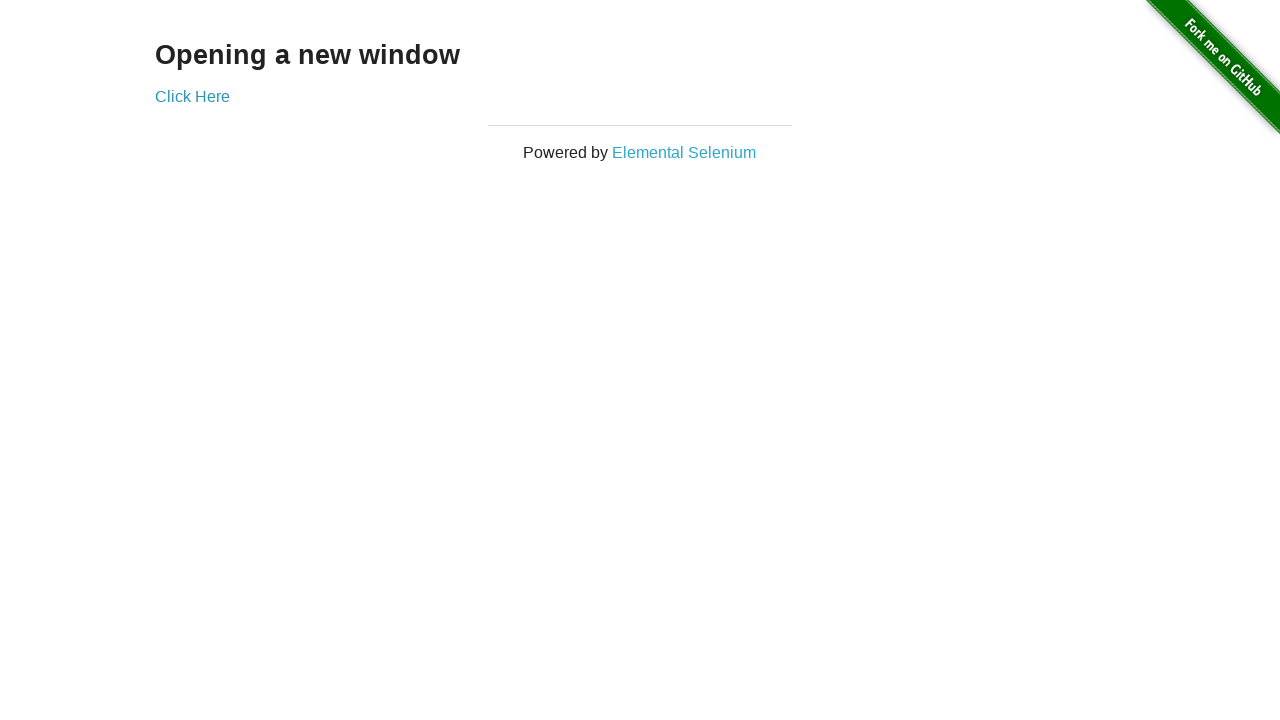

Closed the new window
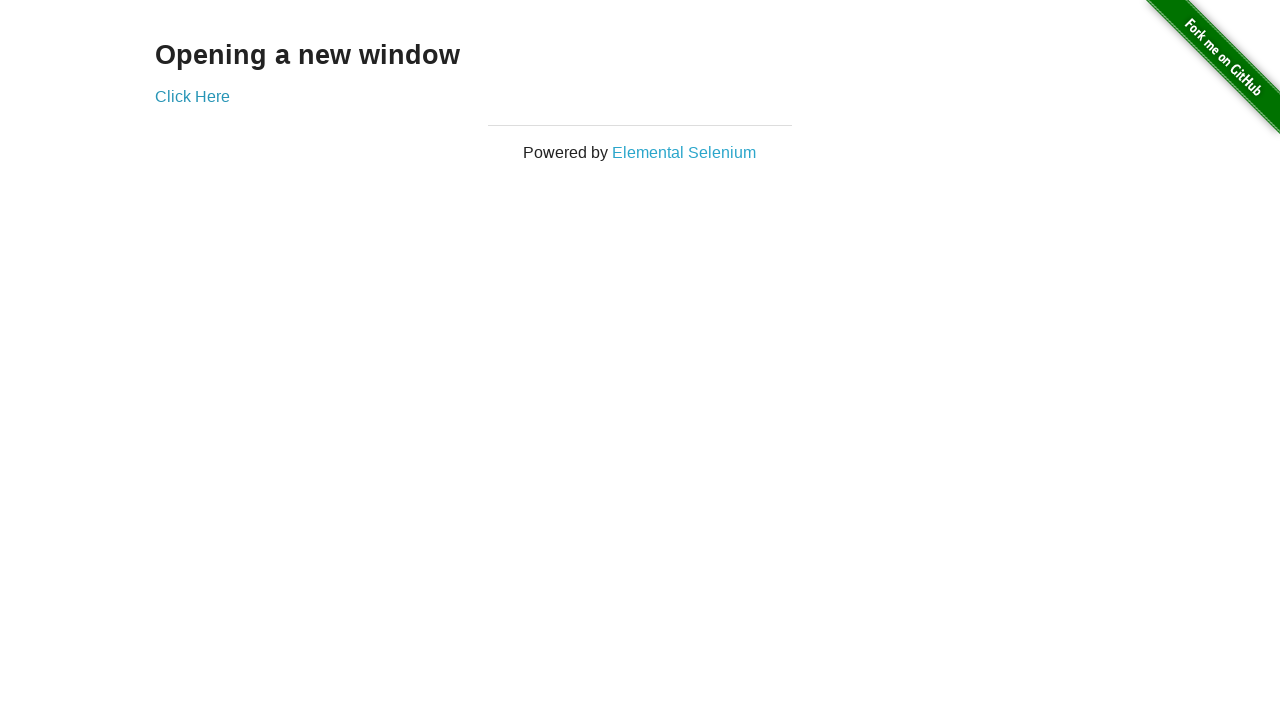

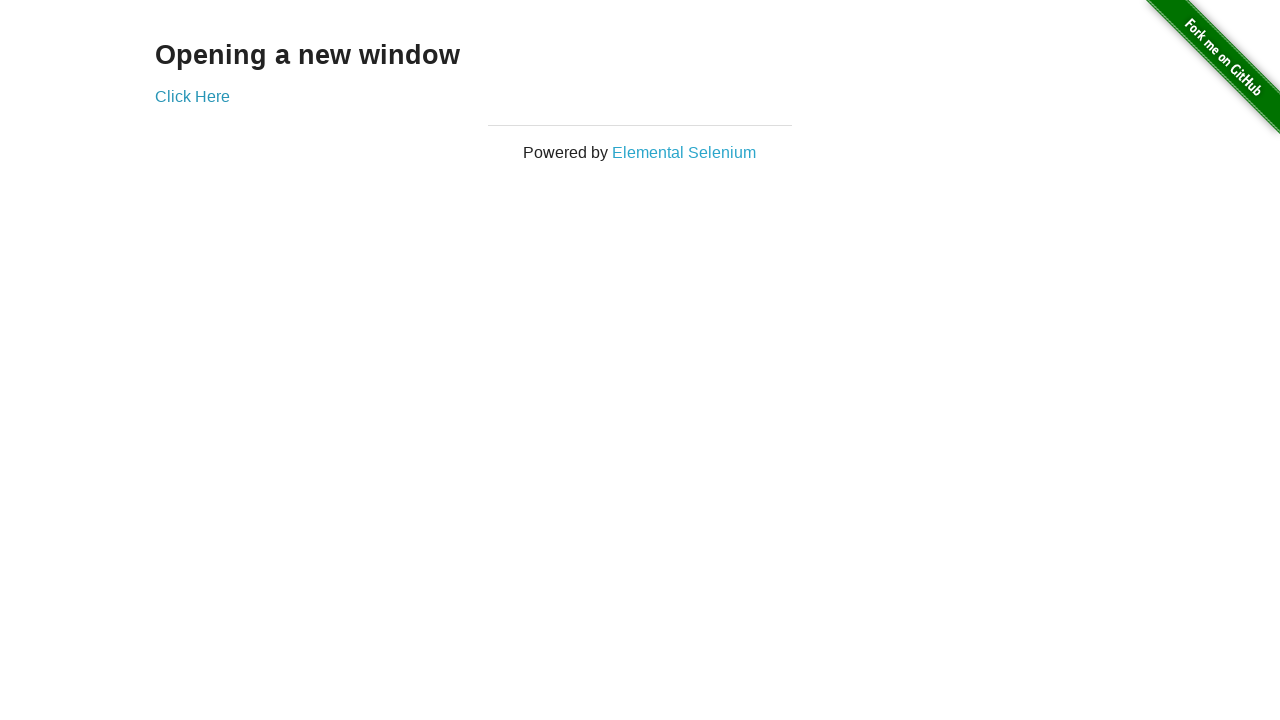